Tests that clicking the Remove button causes the checkbox to be deleted/hidden from the page

Starting URL: https://the-internet.herokuapp.com/dynamic_controls

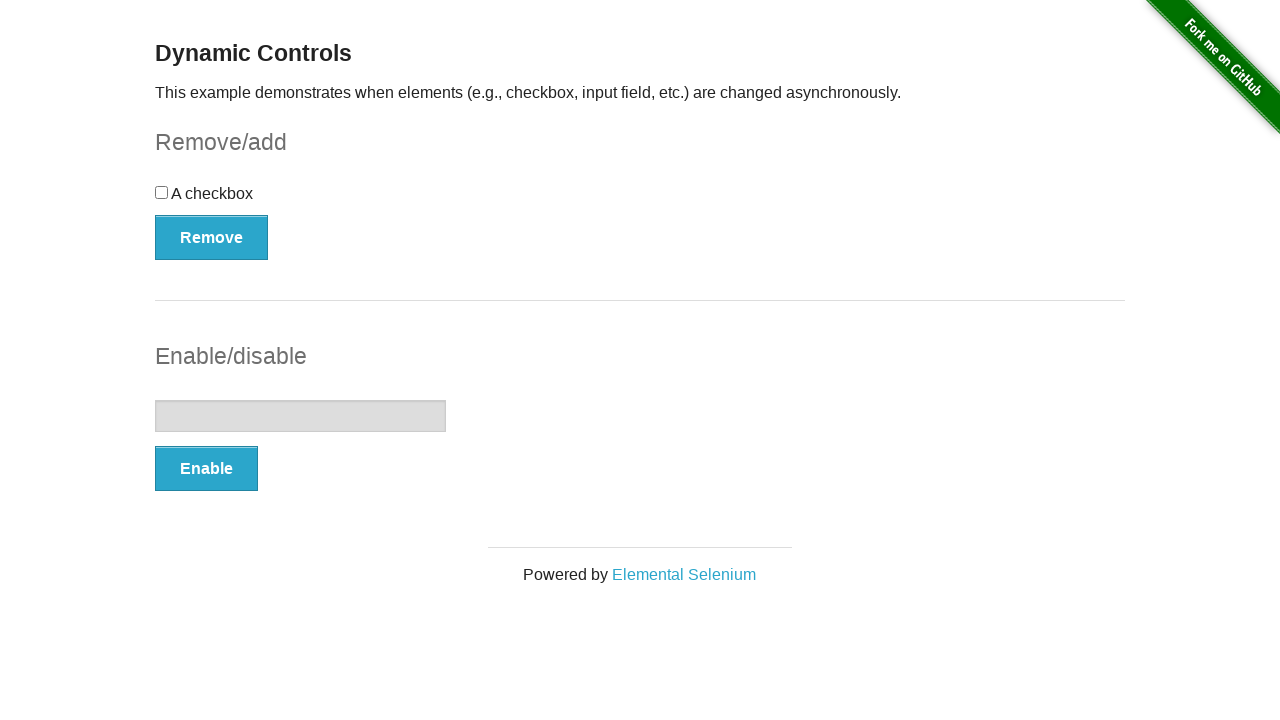

Navigated to dynamic controls page
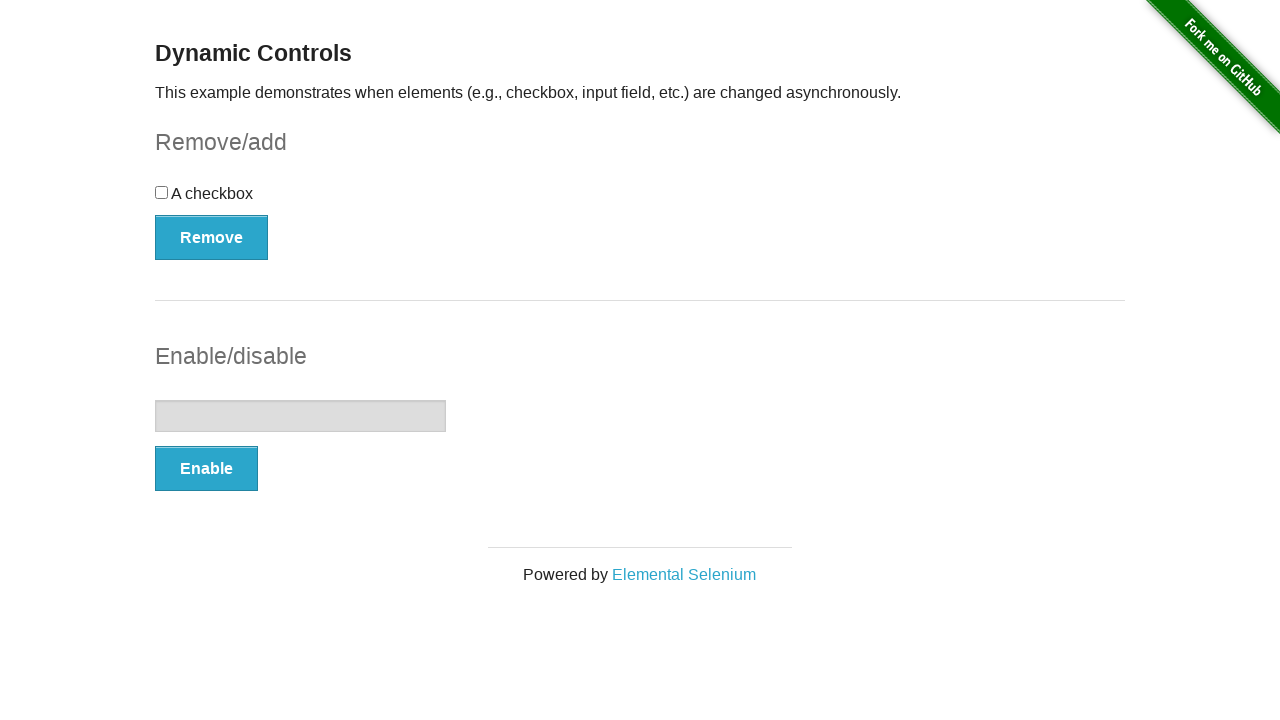

Clicked the Remove button for the checkbox at (212, 237) on #checkbox-example button
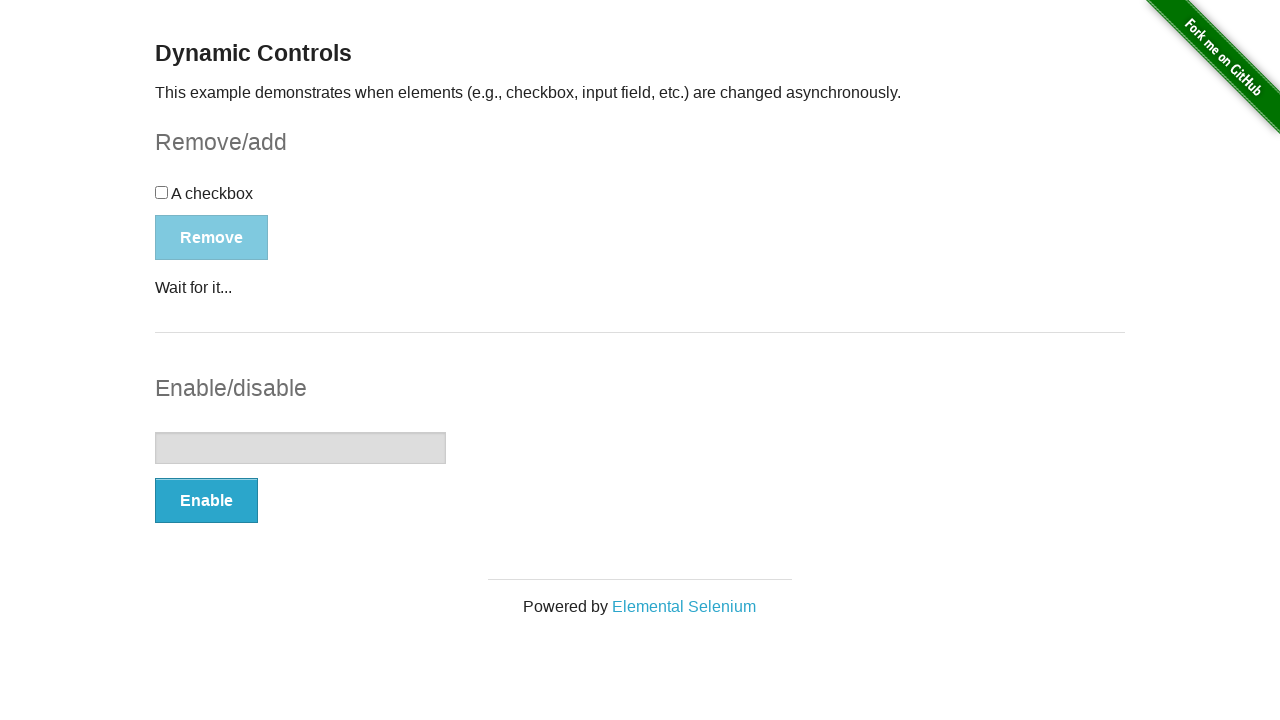

Verified checkbox has been deleted/hidden from the page
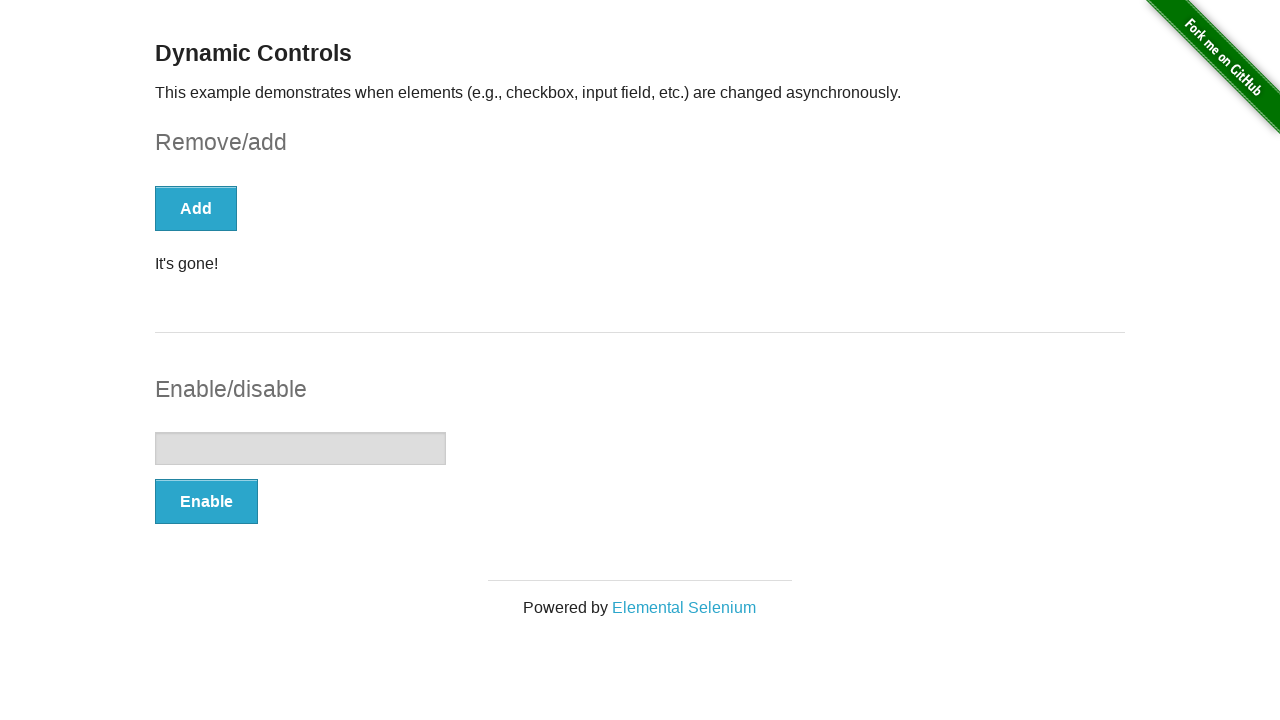

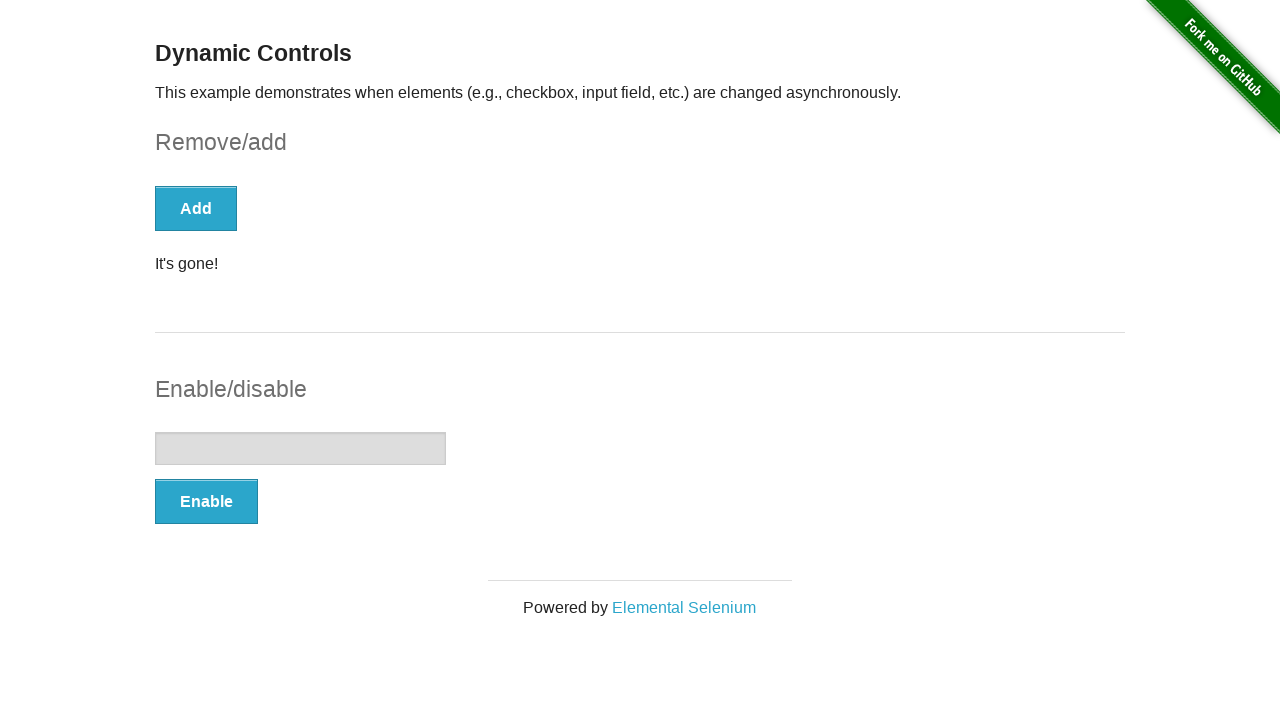